Tests click and hold functionality by holding down on a box element and verifying the text changes to indicate holding state.

Starting URL: https://testkru.com/Interactions/DragAndDrop

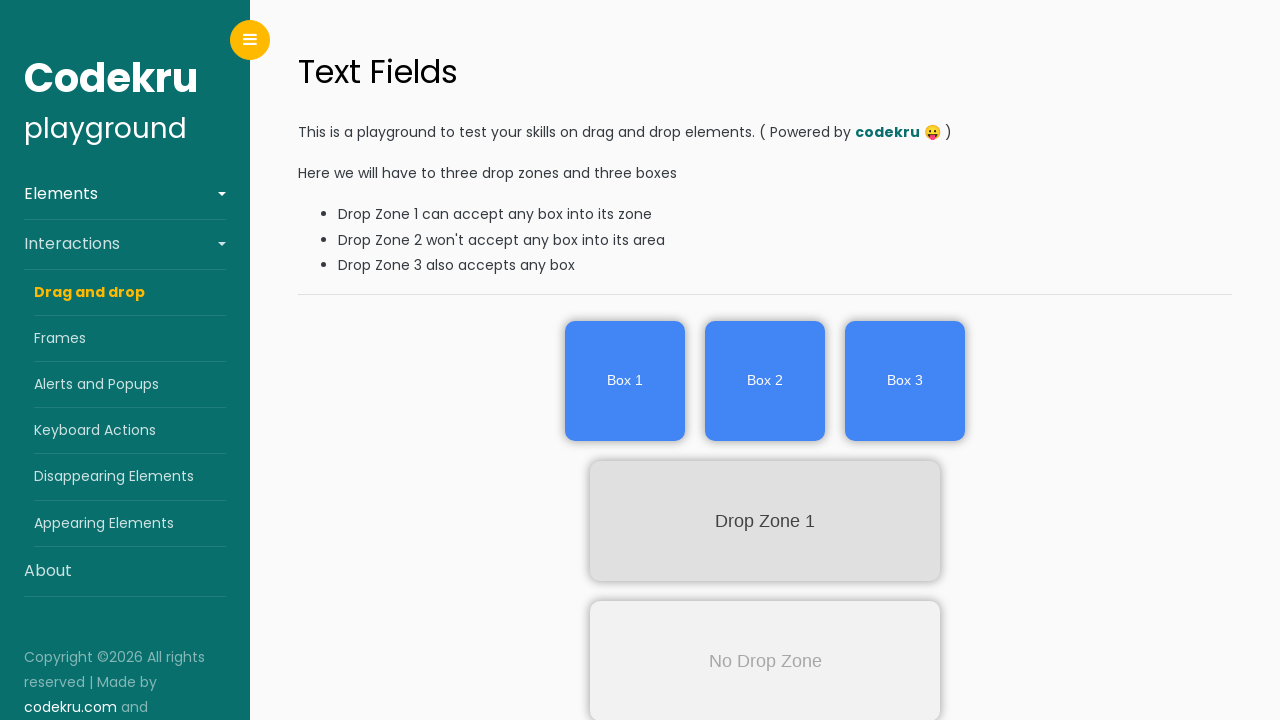

Located box1 element
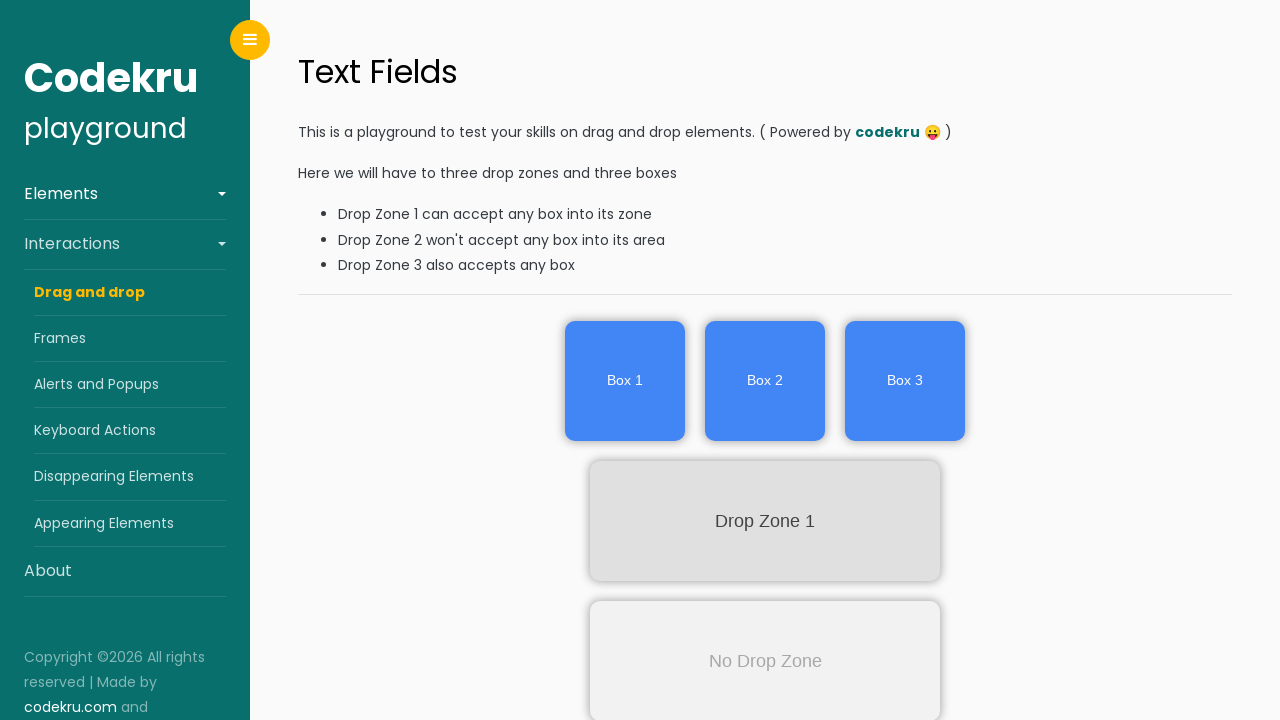

Hovered over box1 element at (625, 381) on #box1
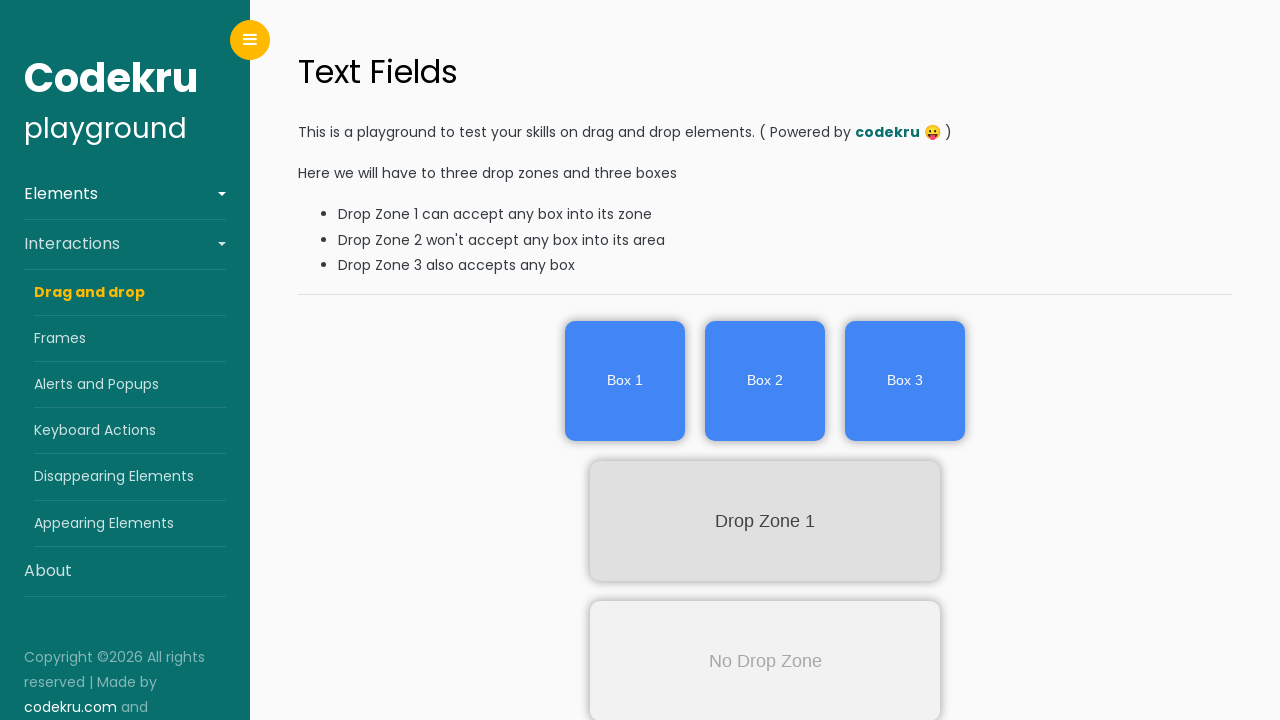

Pressed down mouse button on box1 at (625, 381)
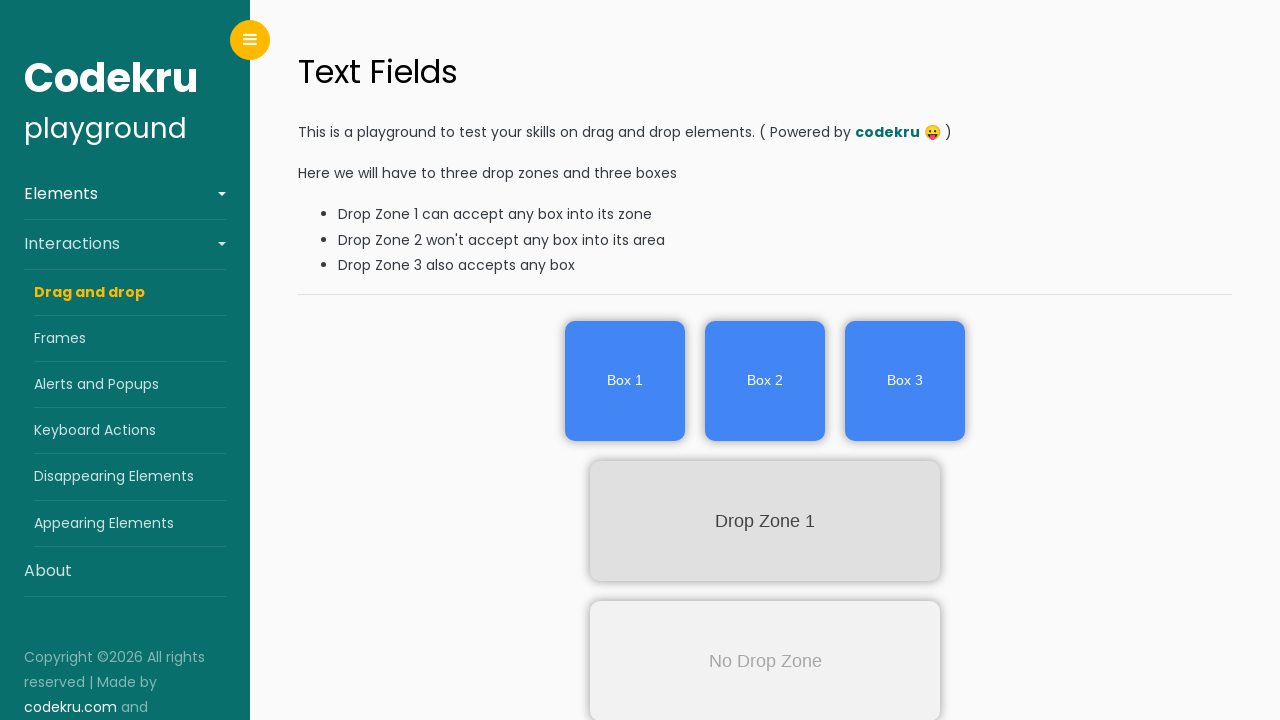

Box1 text changed to 'Holding Box 1' indicating hold state
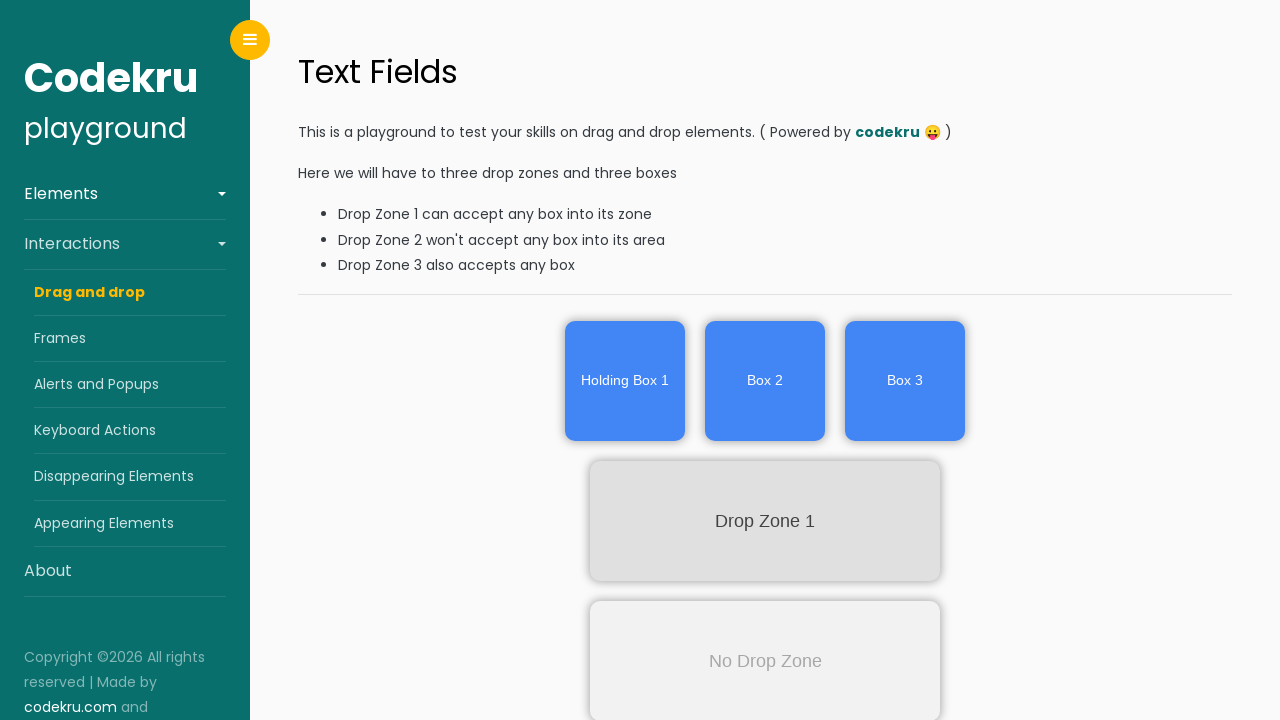

Released mouse button from box1 at (625, 381)
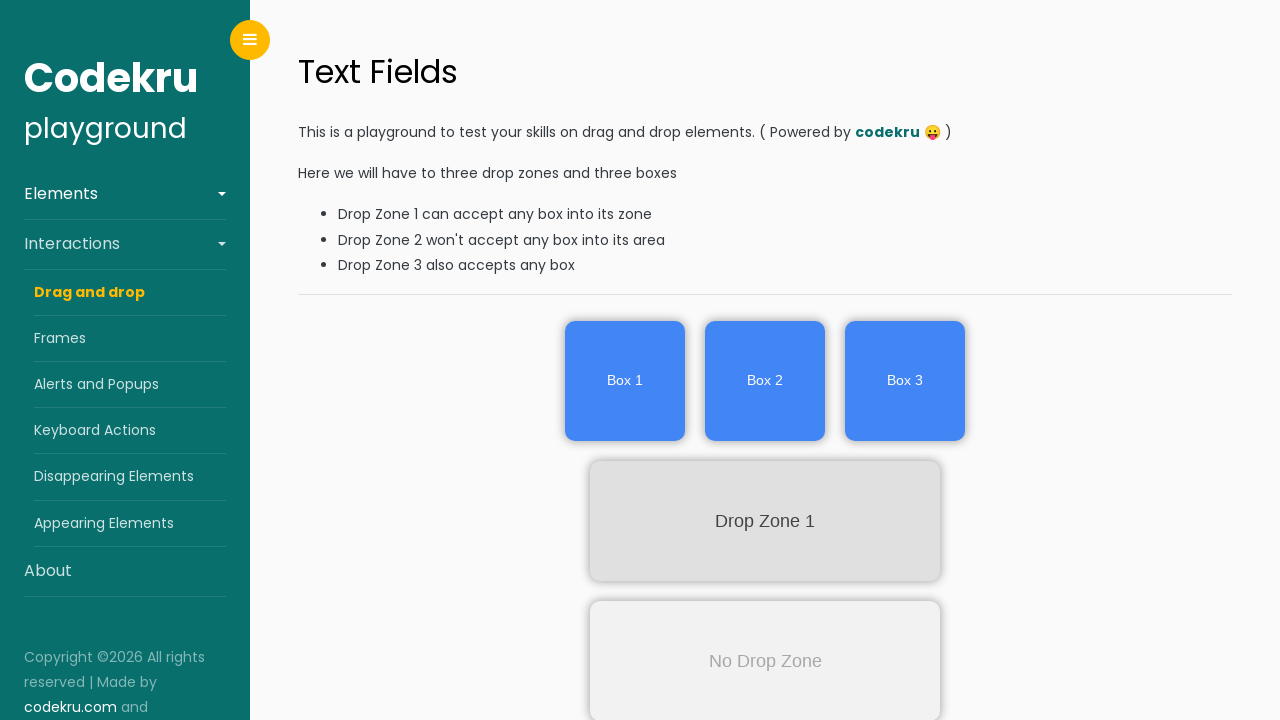

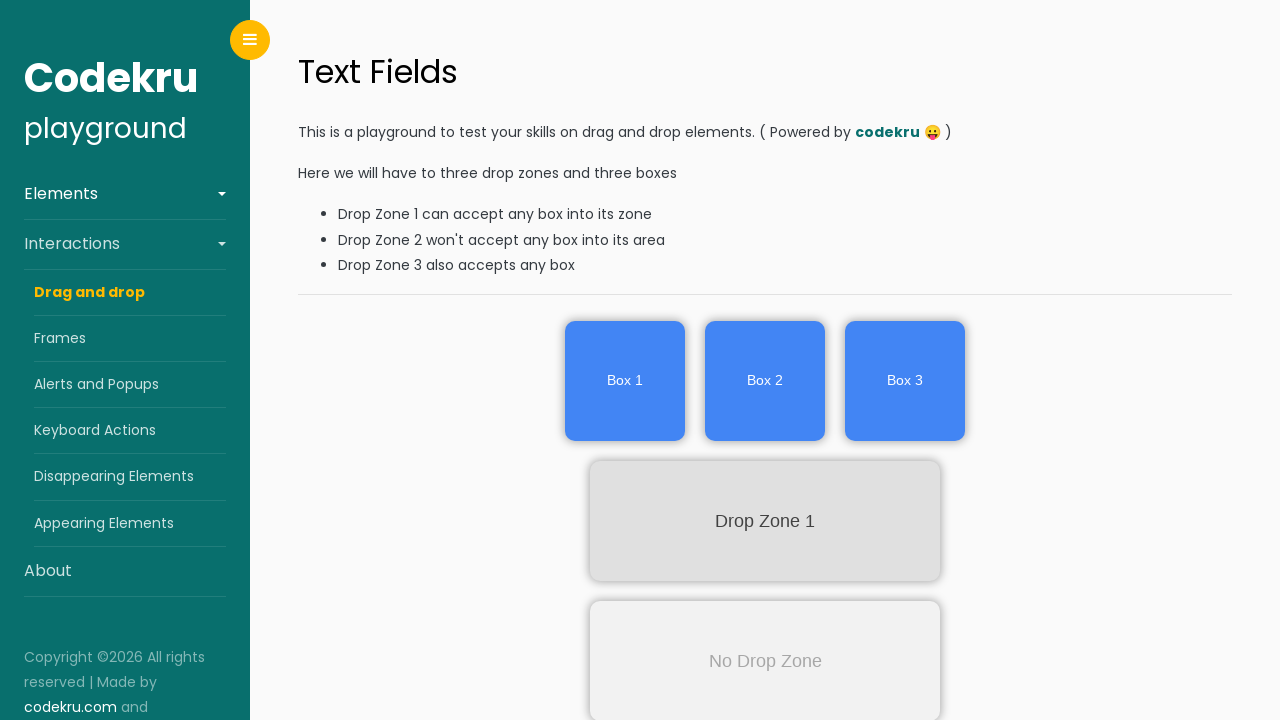